Tests the Guvi registration form by filling it twice - first with an invalid email format, then after refresh with valid data including name, email, password, and mobile number

Starting URL: https://www.guvi.in/register

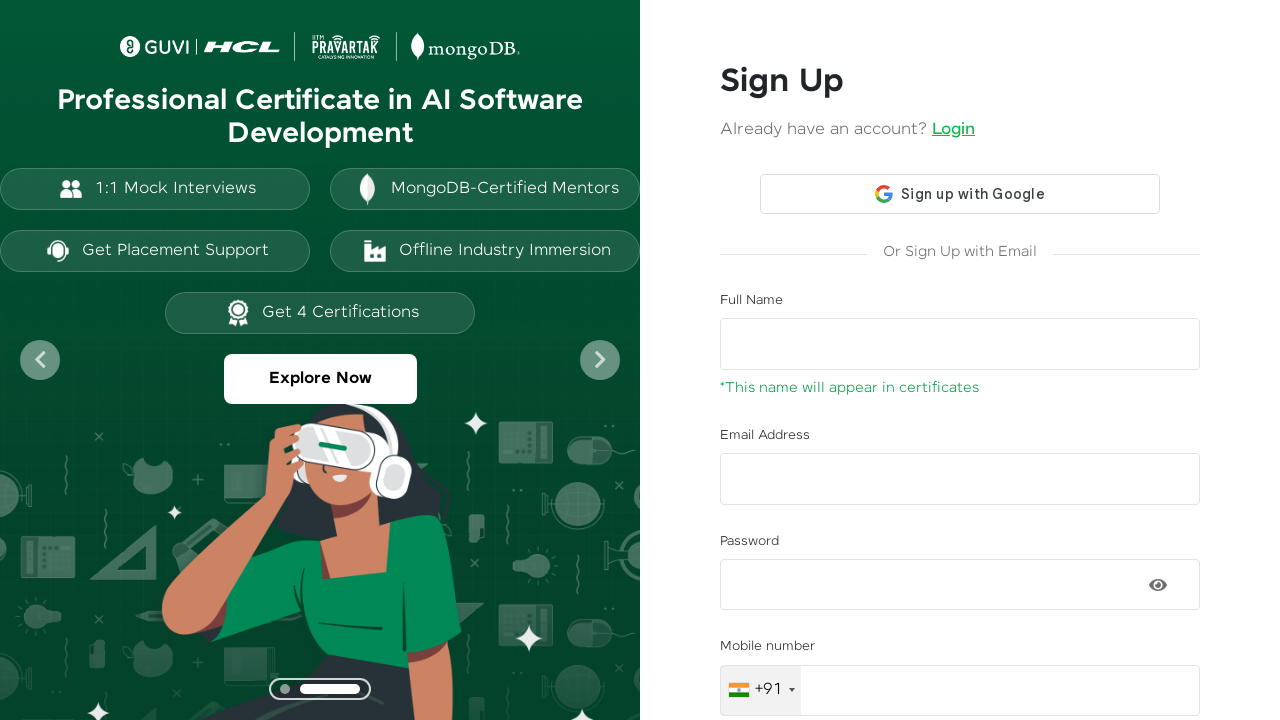

Filled name field with 'Suganthi' on #name
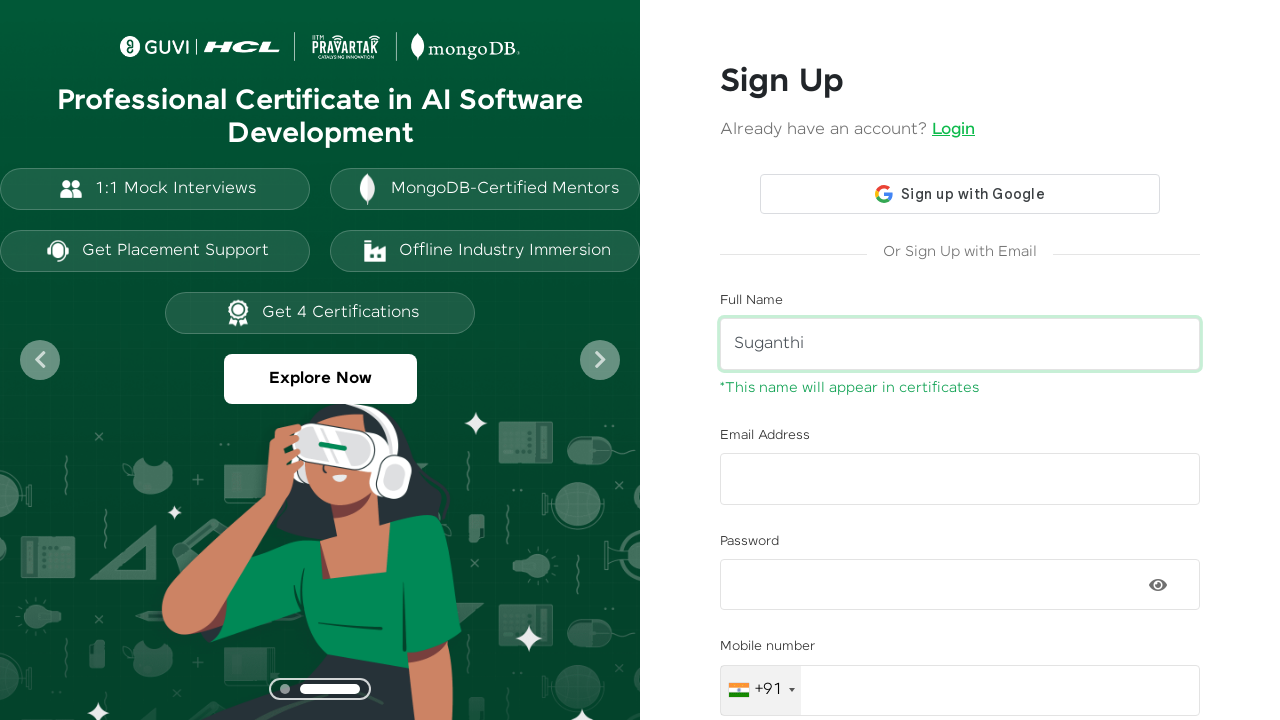

Filled email field with invalid format 'suganthisanju.com' on .form-control
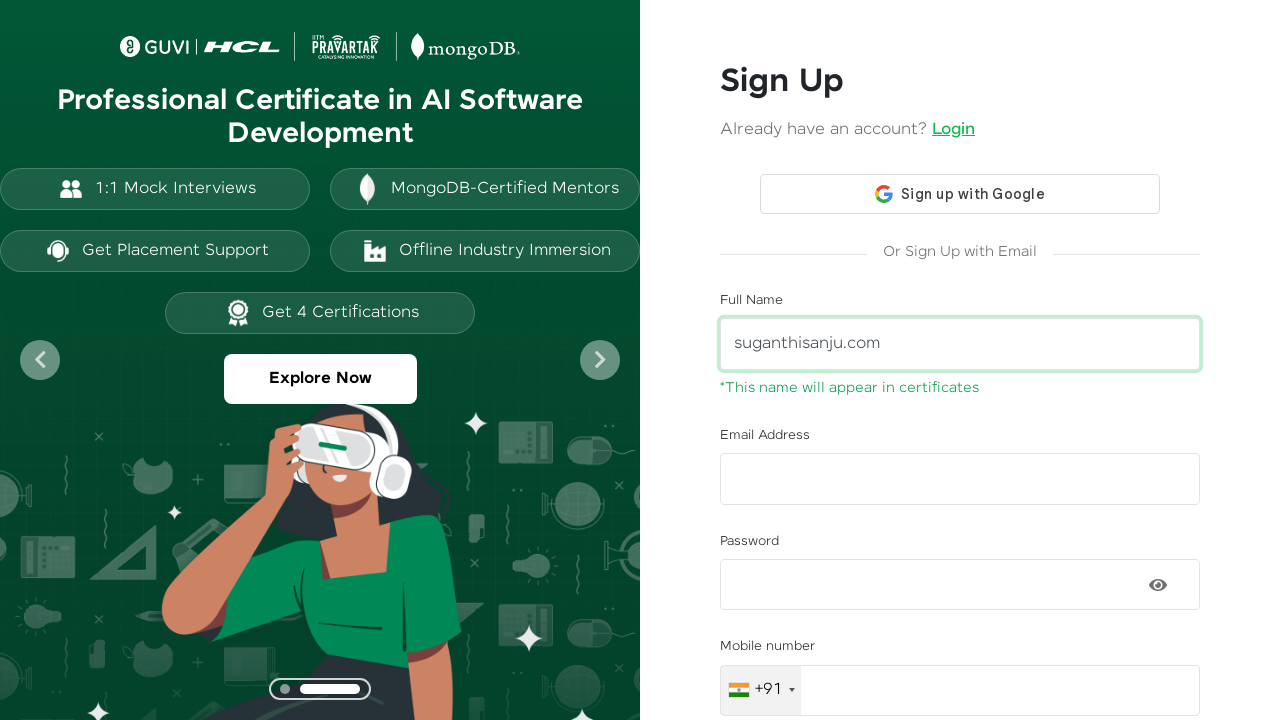

Filled password field with 'SuSan@0425' on input
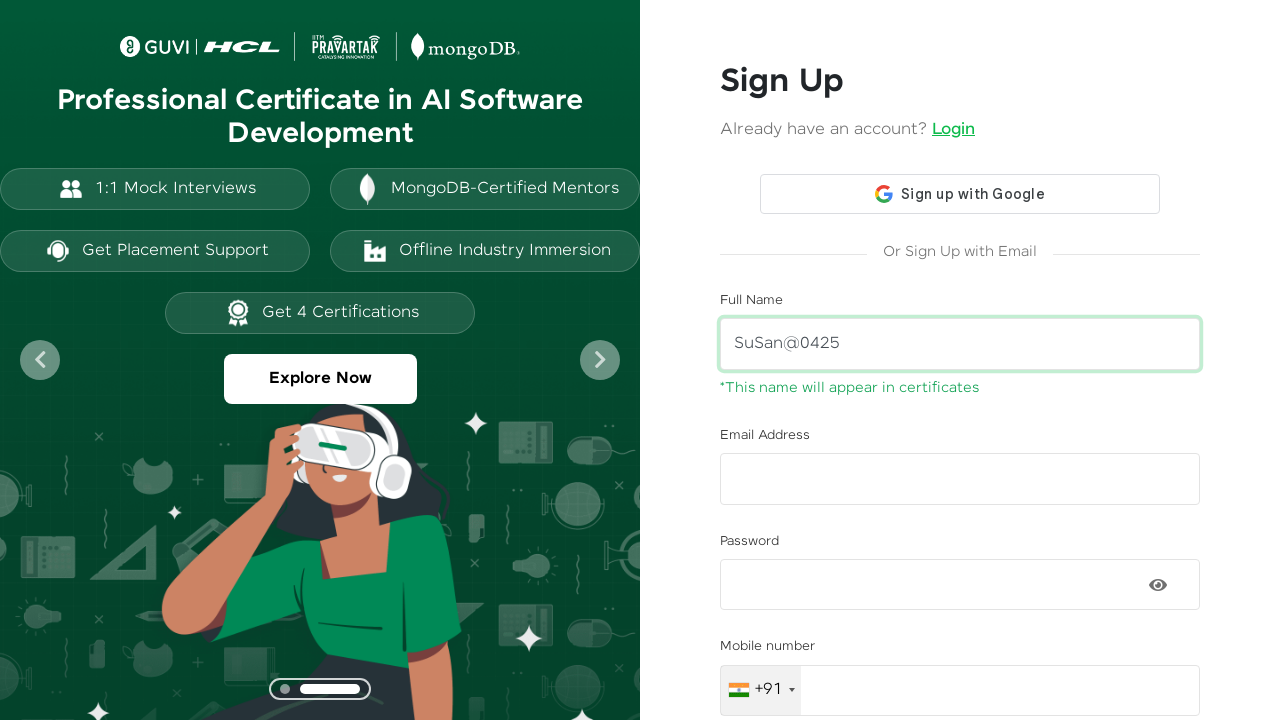

Clicked signup button with invalid email format at (960, 628) on #signup-btn
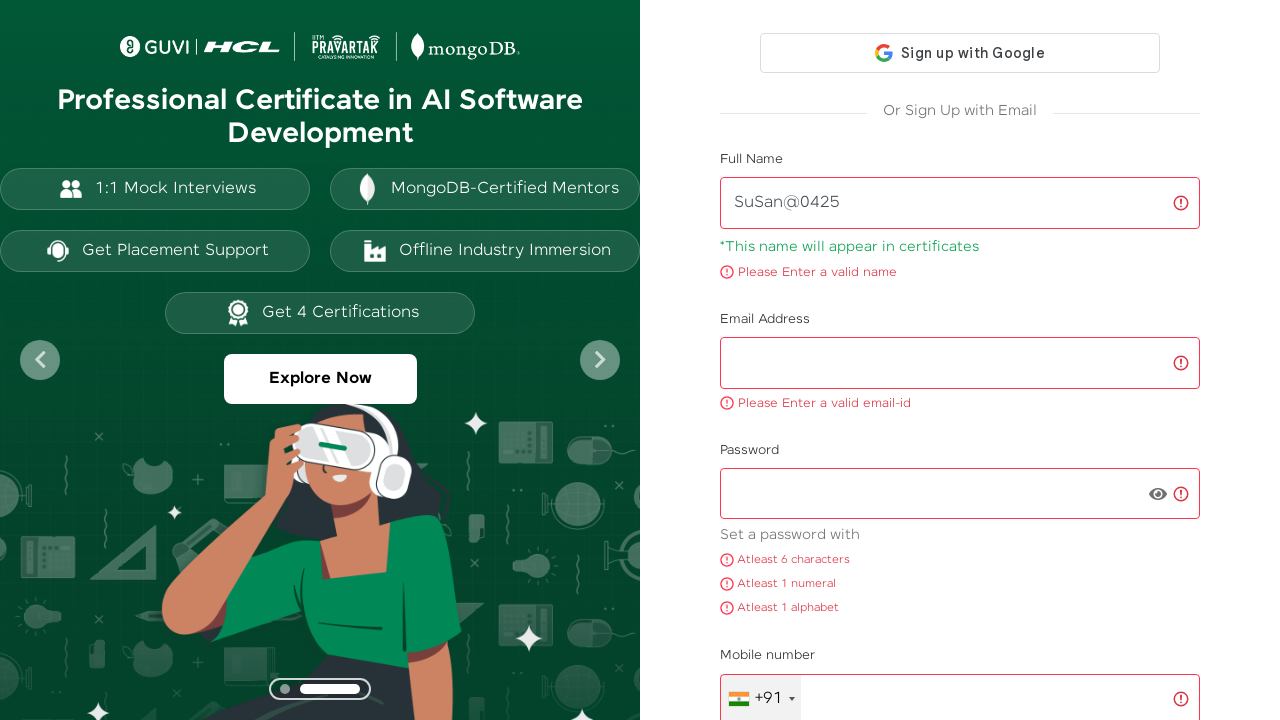

Waited 7 seconds for form submission attempt
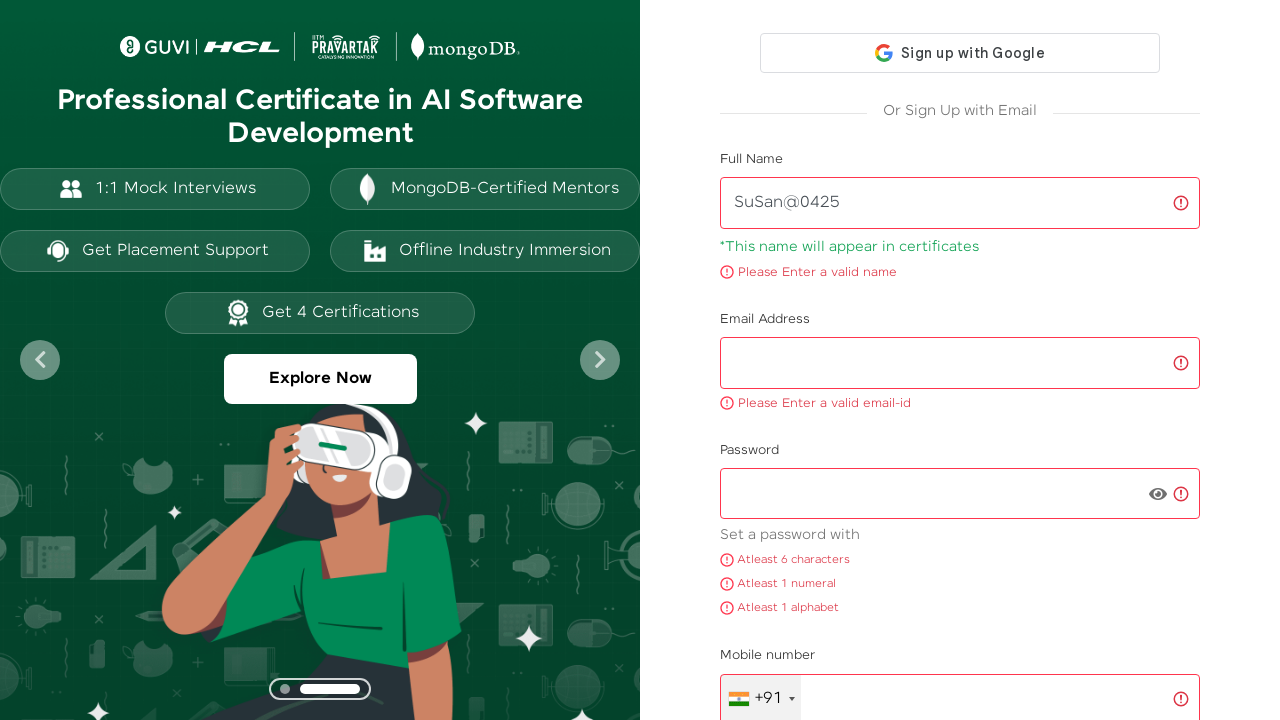

Reloaded the registration page
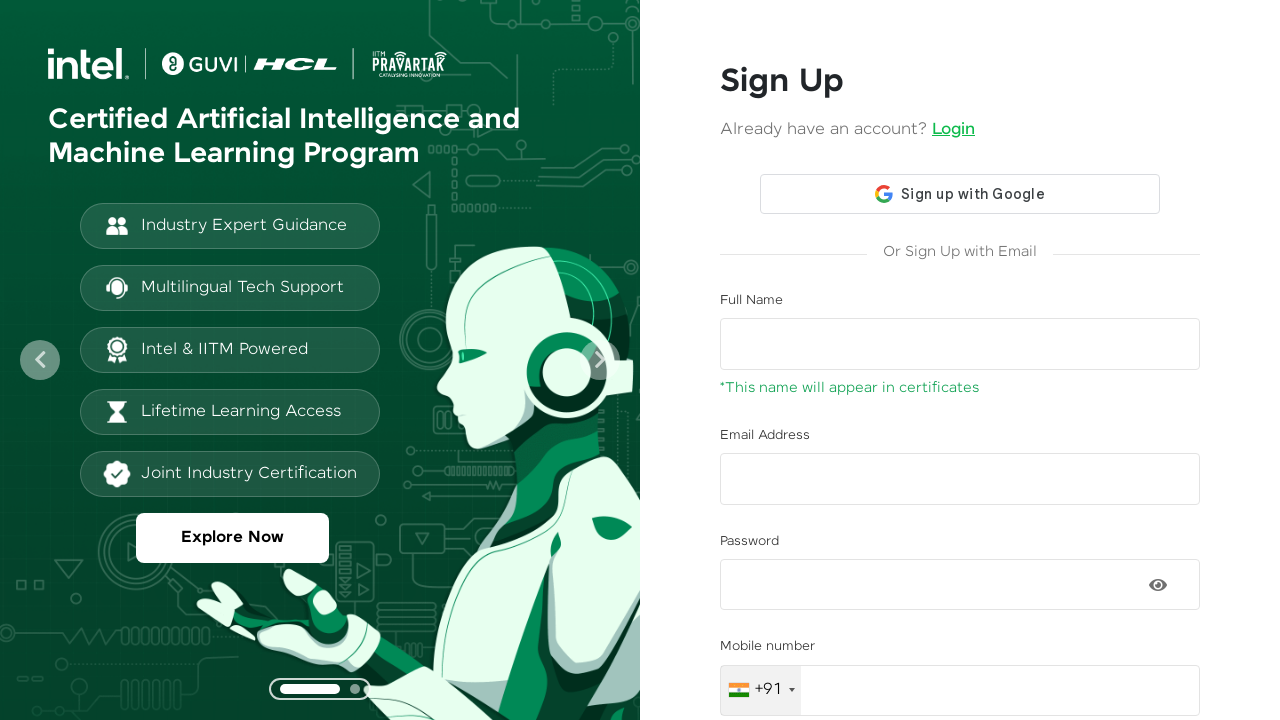

Waited 2 seconds for page to load after refresh
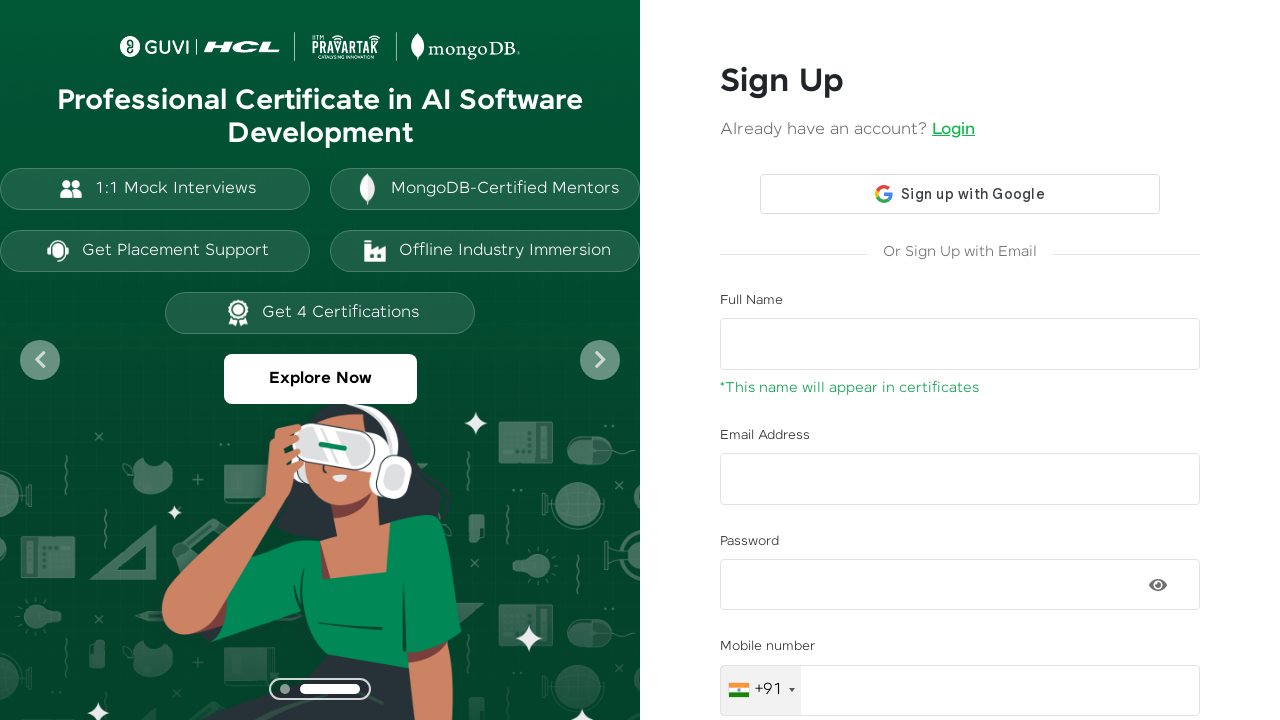

Filled name field with 'Suganthi' (second attempt) on //input[@id='name']
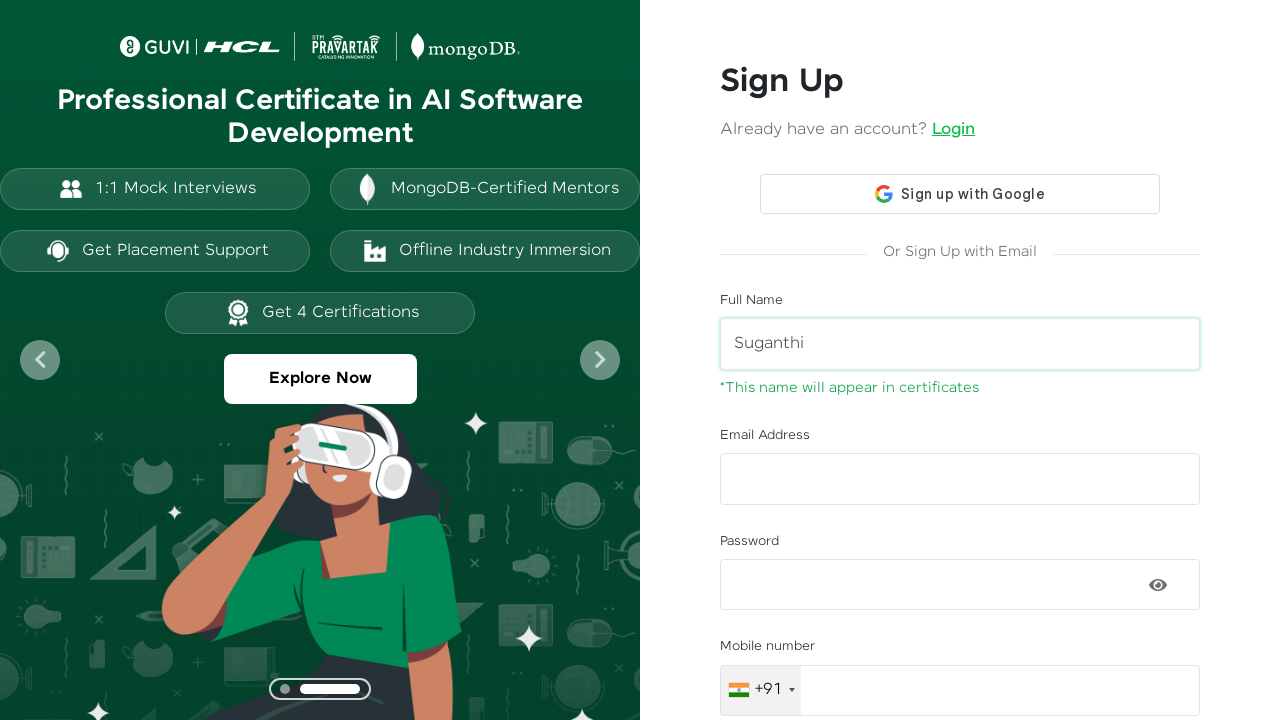

Filled email field with valid email 'suganthisanju@gmail.com' on //input[@id='email']
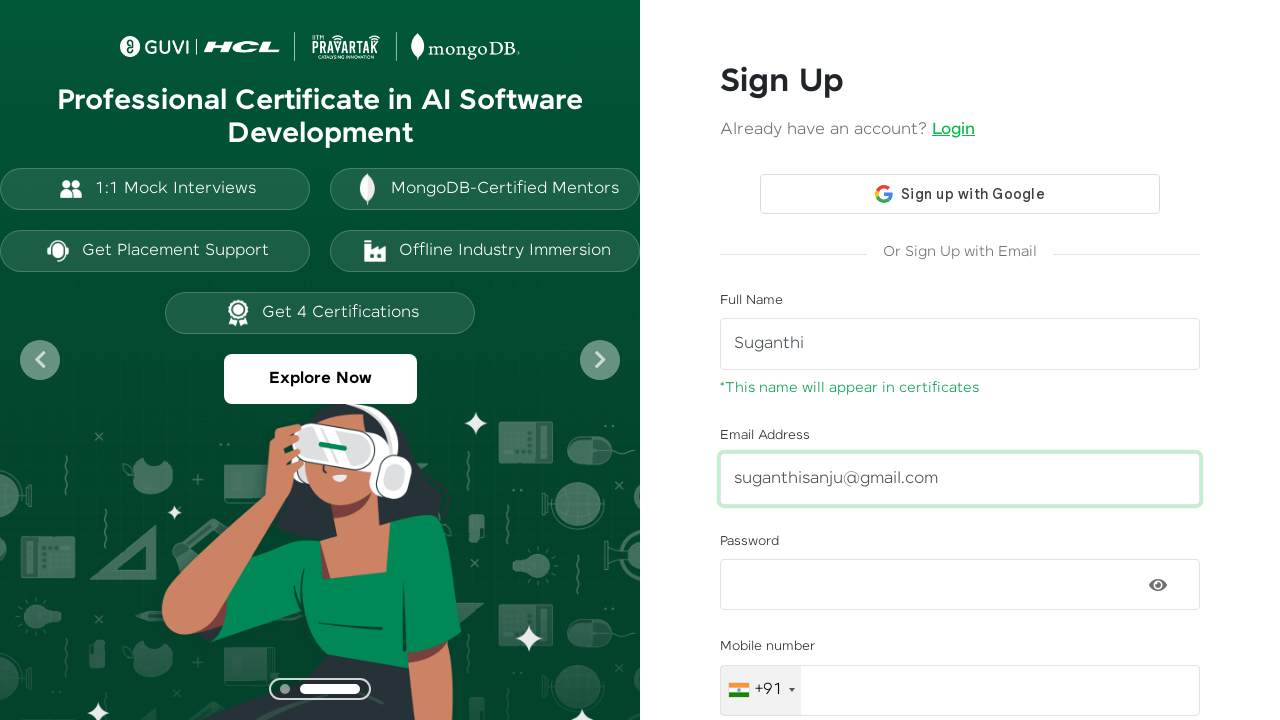

Filled password field with 'Susan@0425' on //input[@id='password']
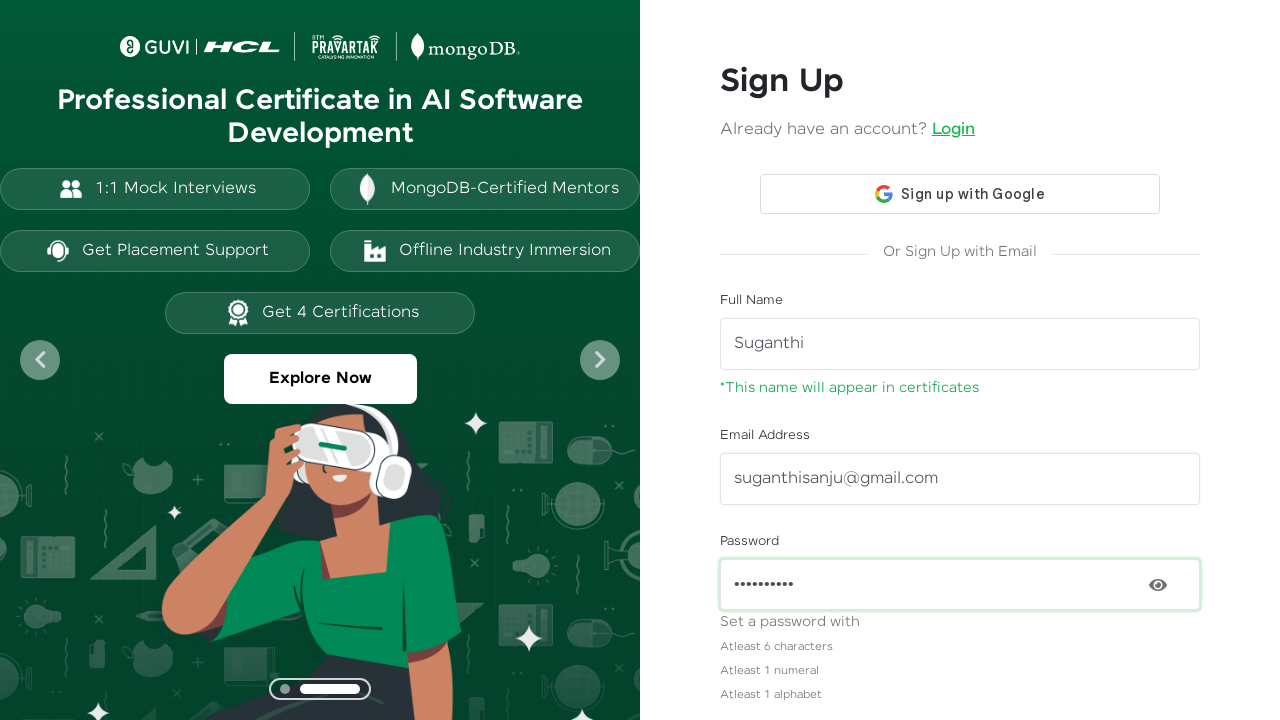

Filled mobile number field with '9123456789' on //*[@id="mobileNumber"]
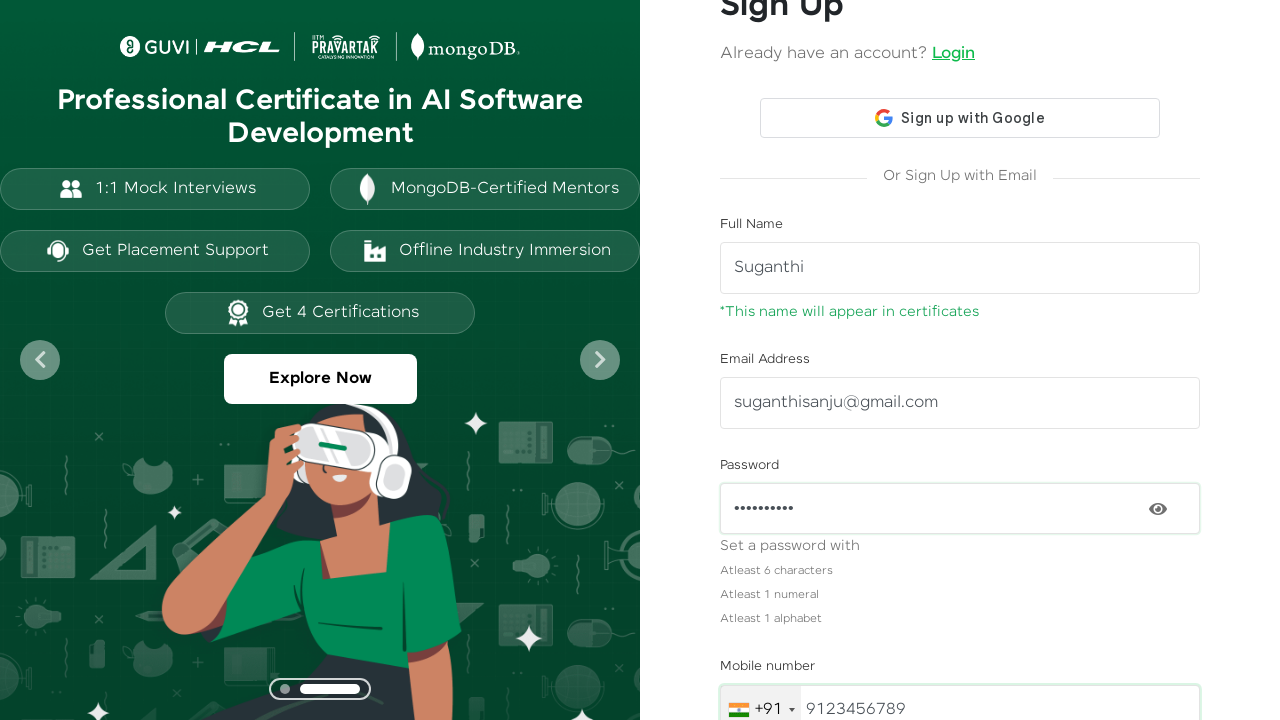

Clicked signup button with valid registration data at (960, 628) on //*[@id="signup-btn"]
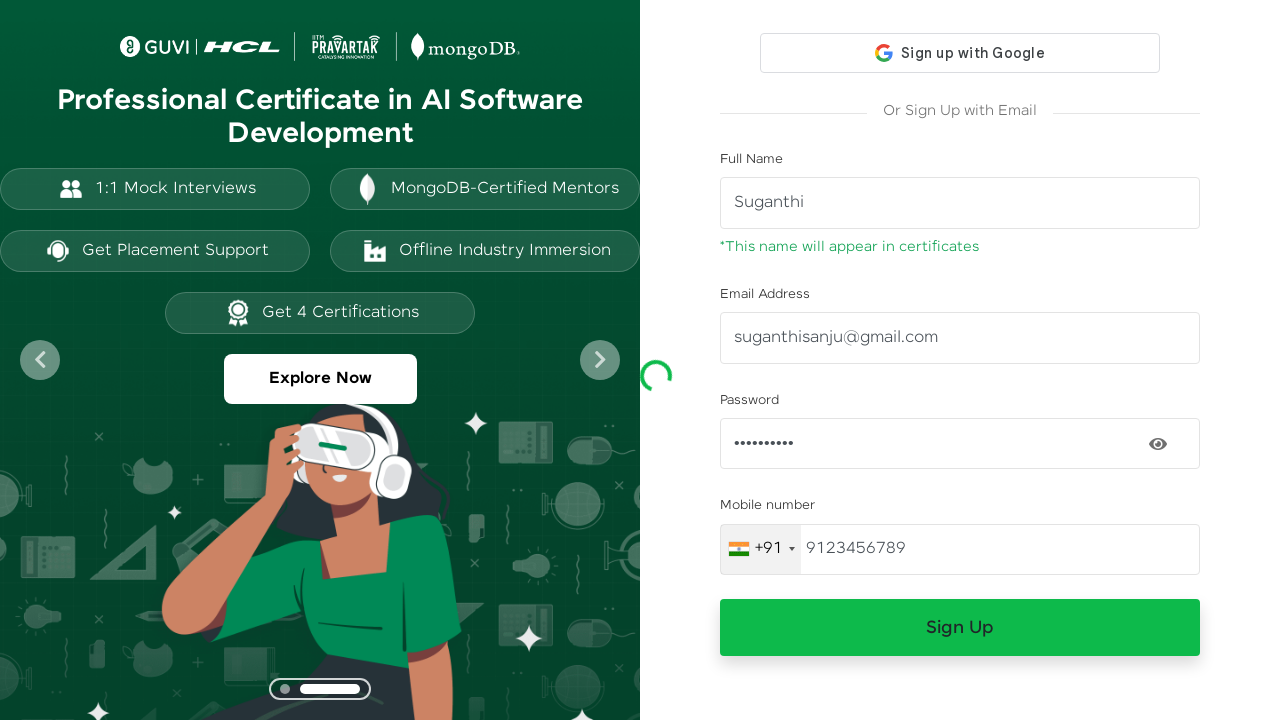

Waited 7 seconds for registration submission to complete
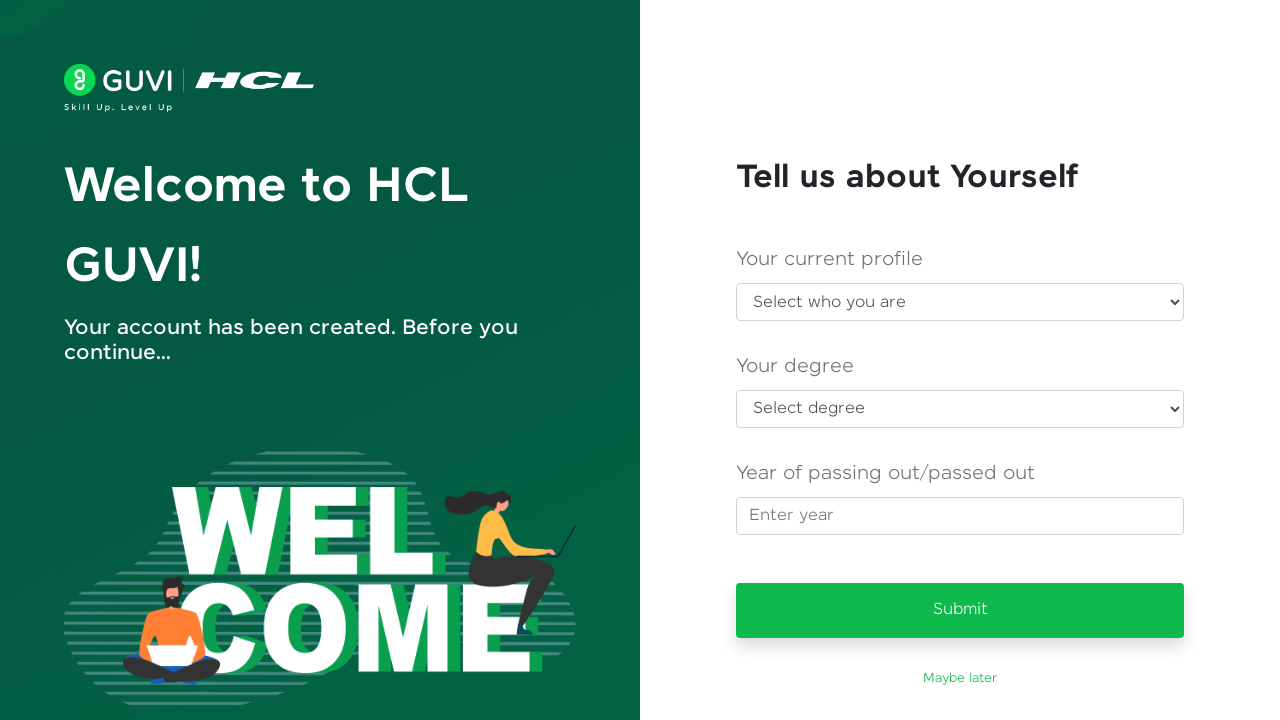

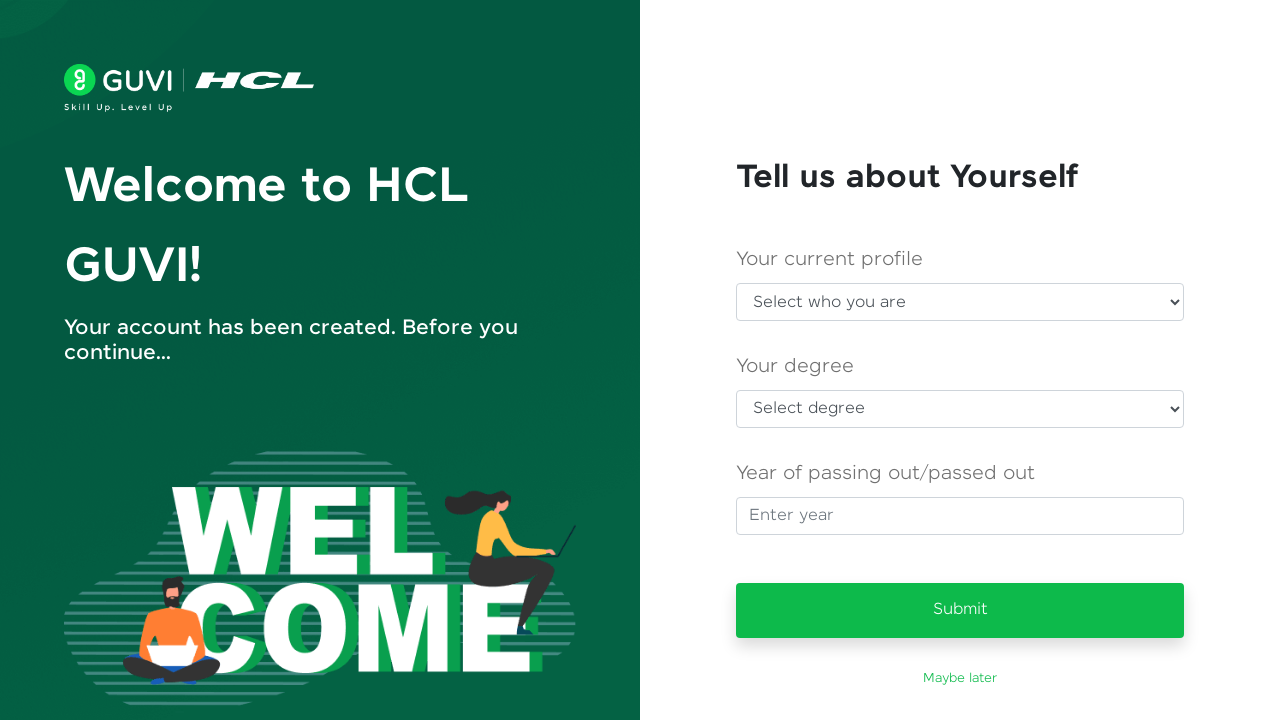